Navigates to testotomasyonu.com and demonstrates getting window handle information

Starting URL: https://www.testotomasyonu.com

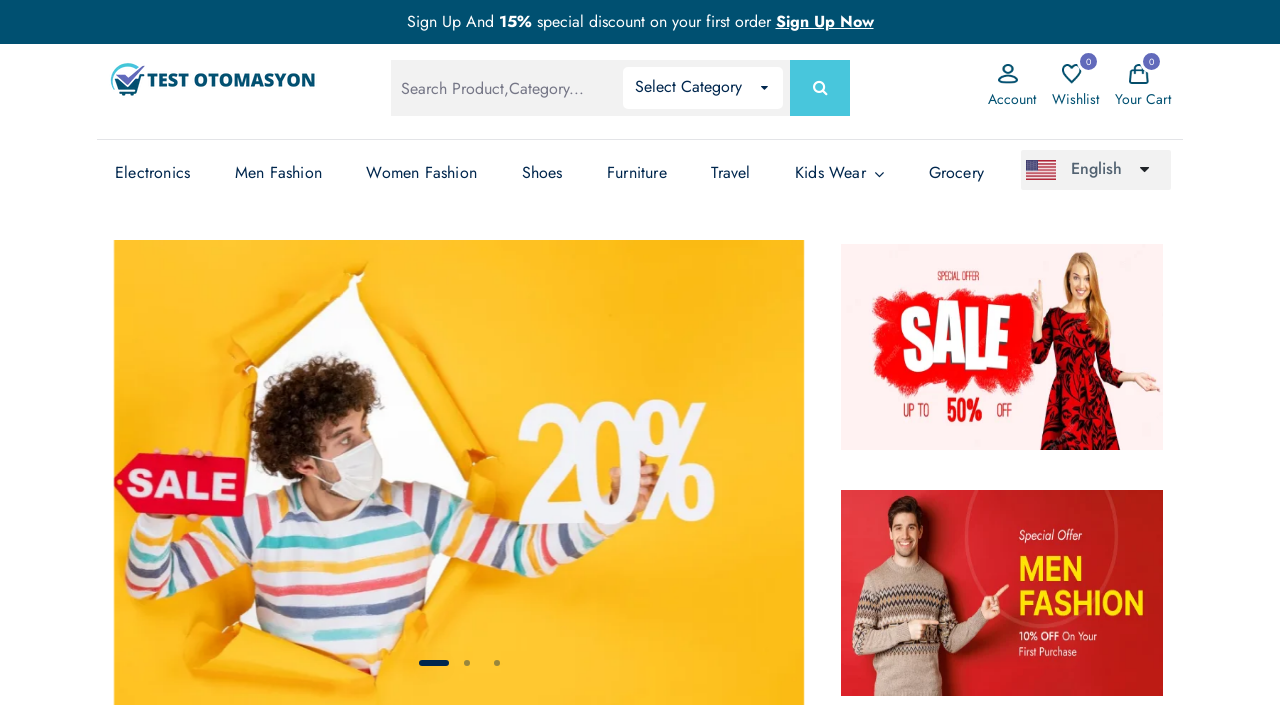

Retrieved and printed current page URL
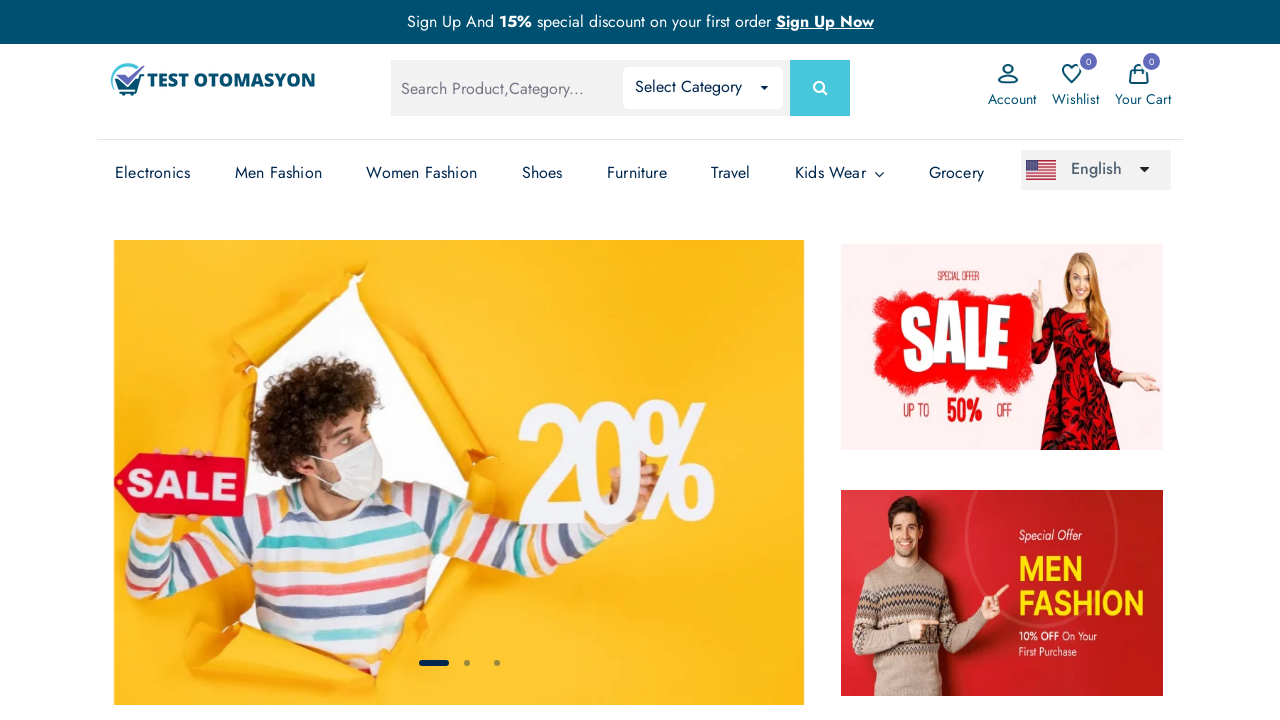

Retrieved and printed page title
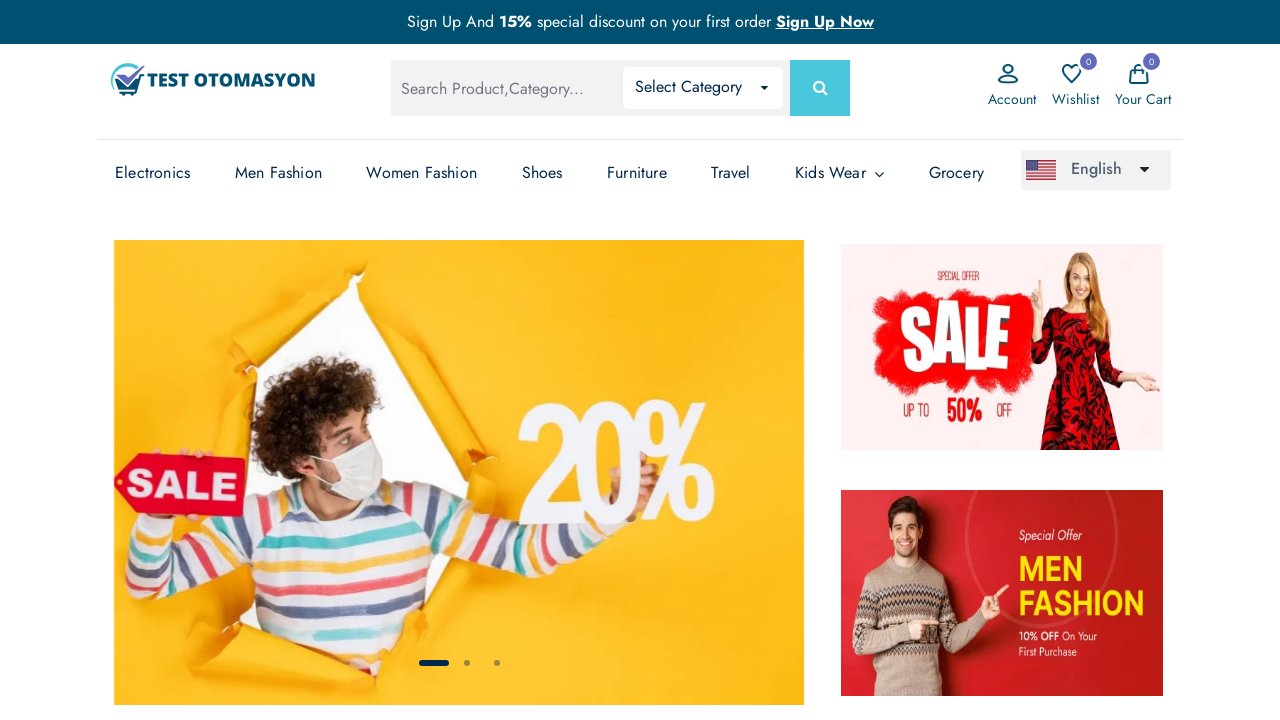

Waited for page to reach networkidle state
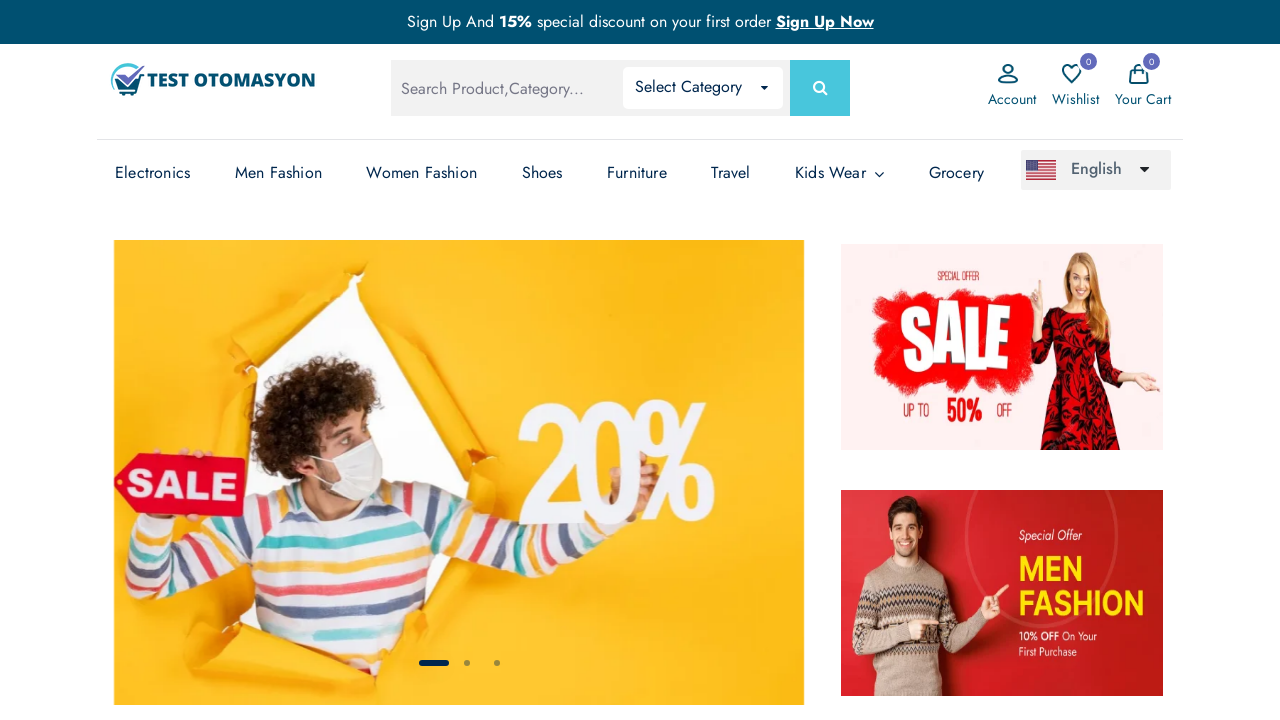

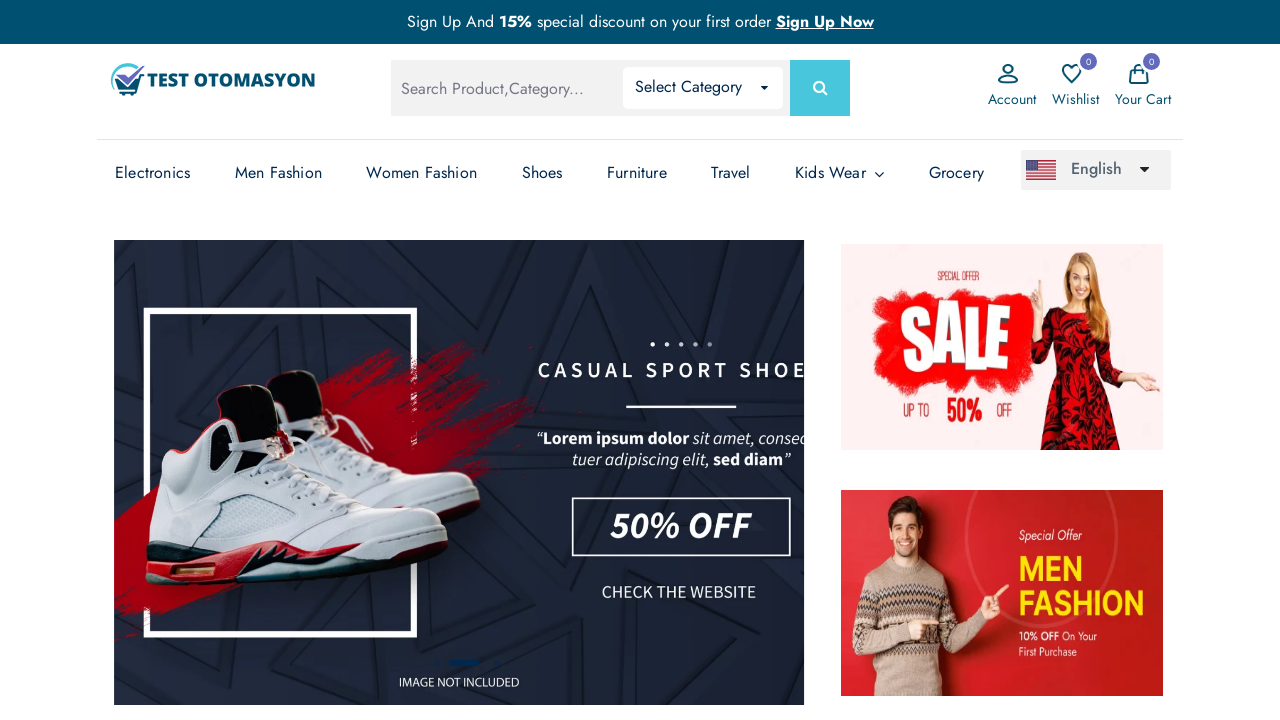